Tests adding a Samsung Galaxy S6 to the shopping cart and verifies the item appears in the cart page.

Starting URL: https://www.demoblaze.com/index.html

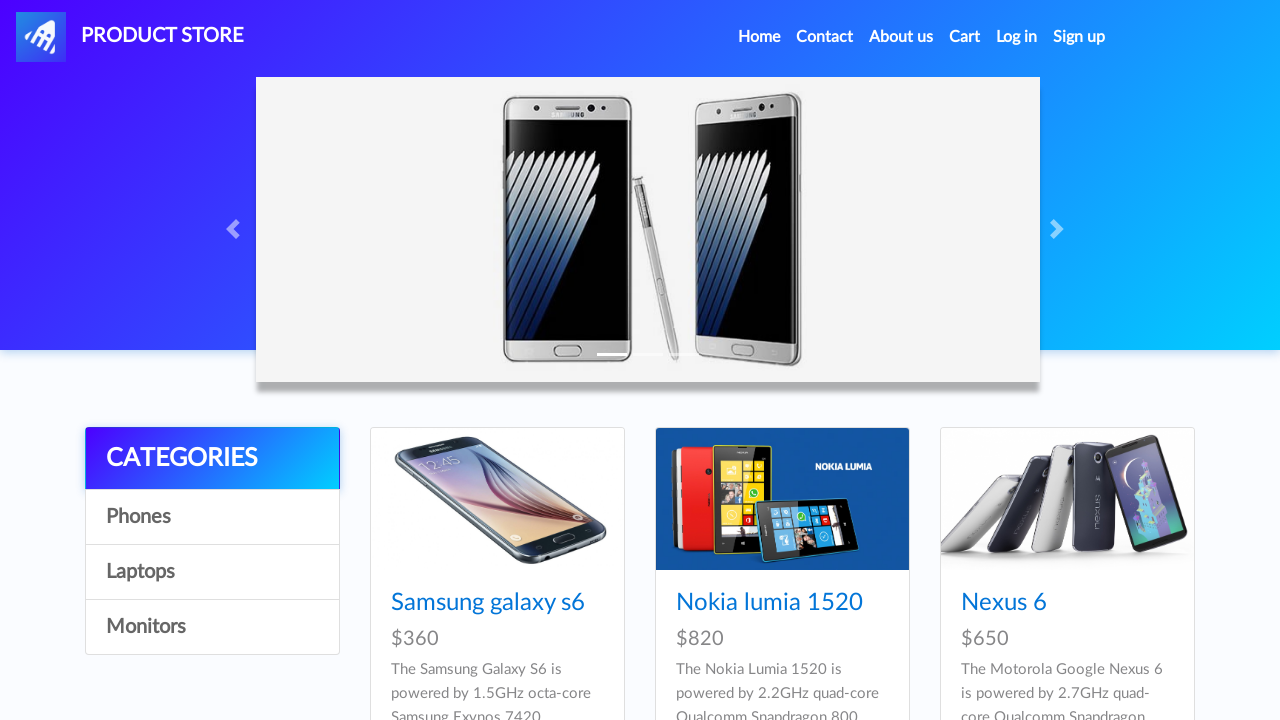

Set up dialog handler to auto-accept popups
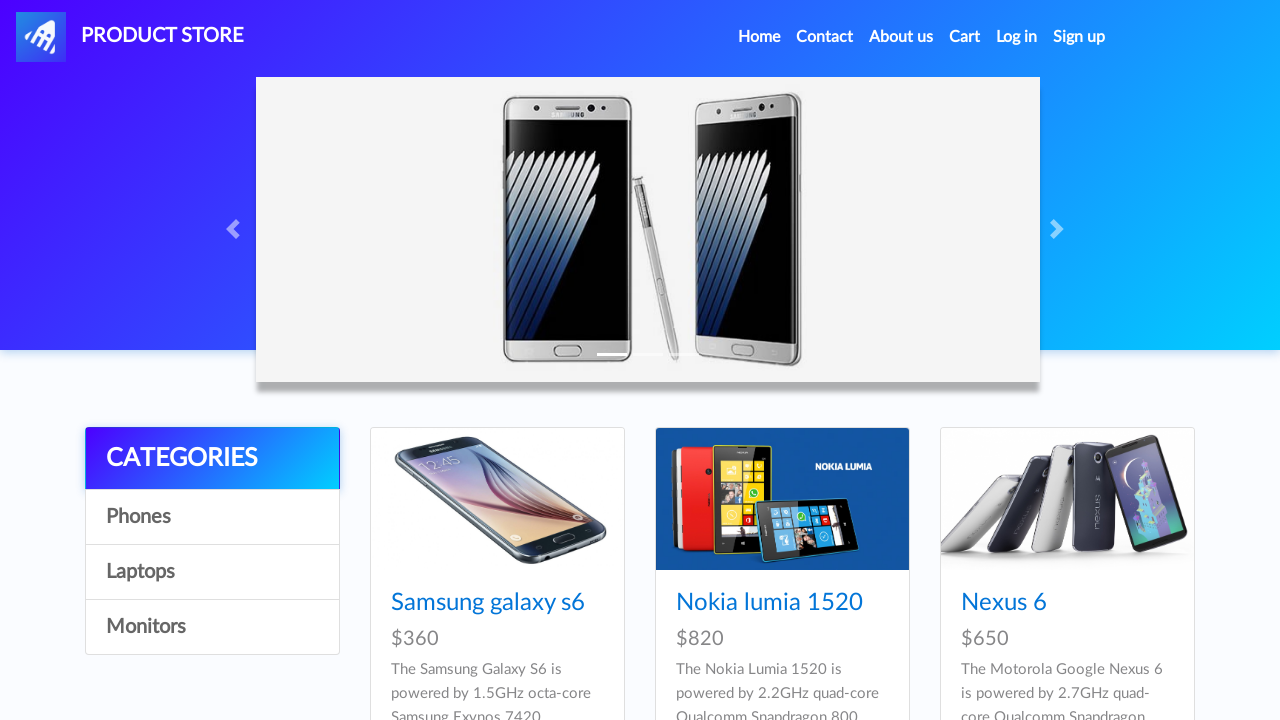

Clicked on Samsung Galaxy S6 product link at (488, 603) on internal:role=link[name="Samsung galaxy s6"i]
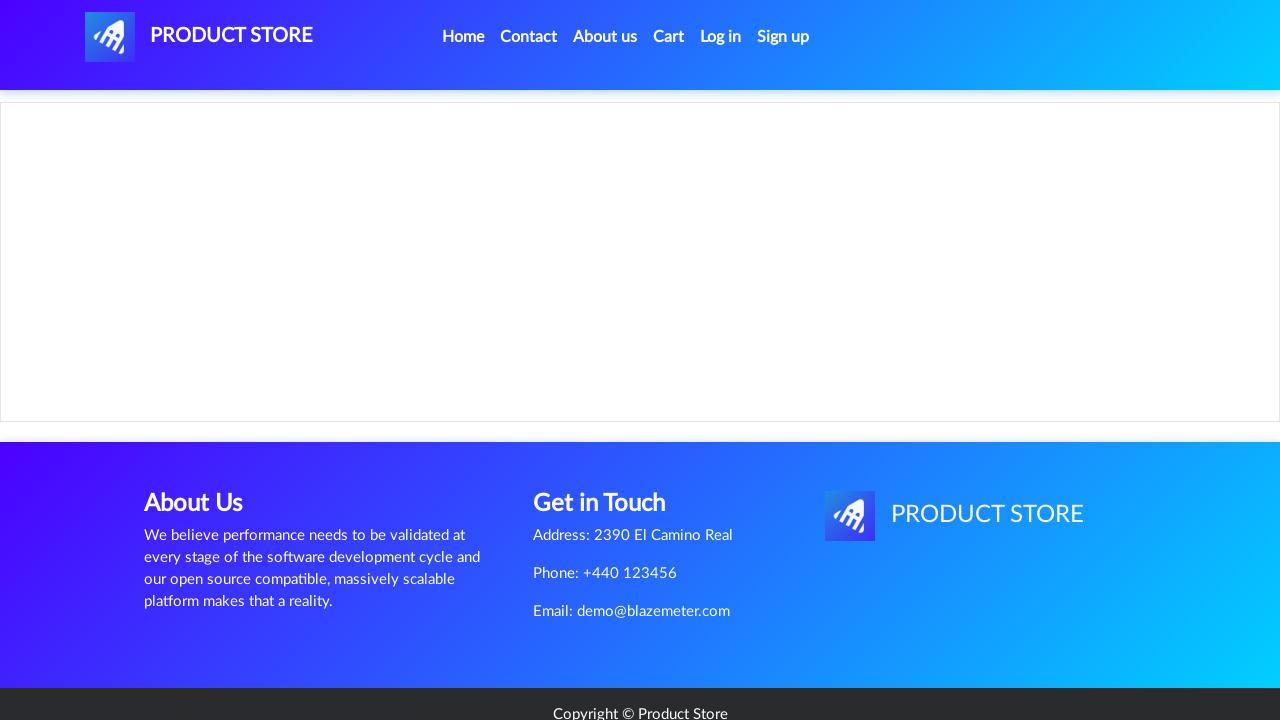

Clicked 'Add to cart' button at (610, 440) on internal:role=link[name="Add to cart"i]
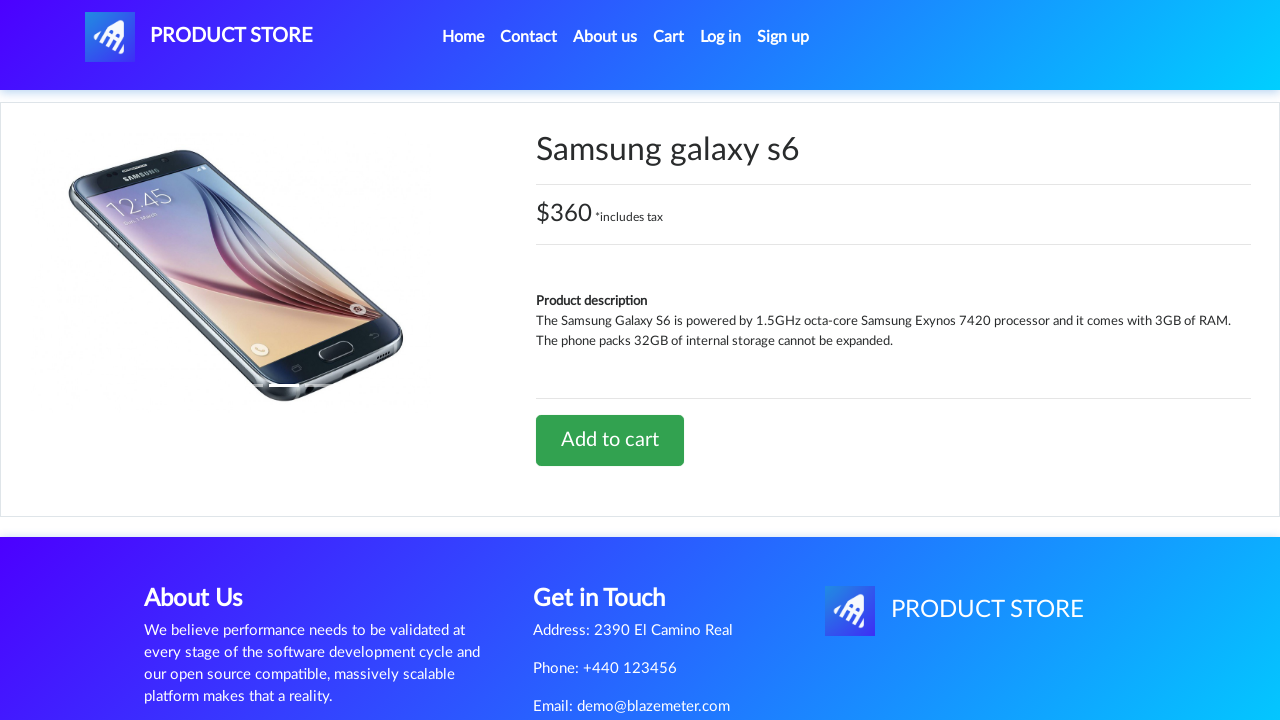

Waited 1 second for dialog to appear and close
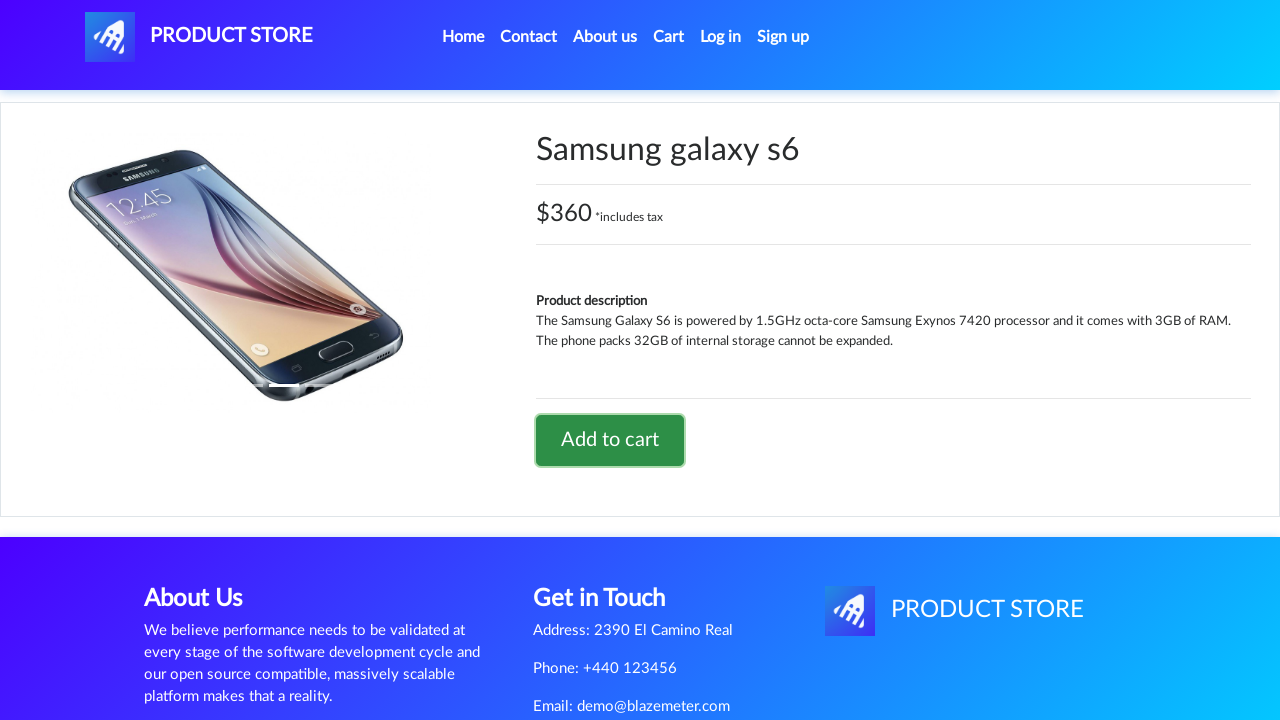

Clicked on Cart link to navigate to cart page at (669, 37) on internal:role=link[name="Cart"s]
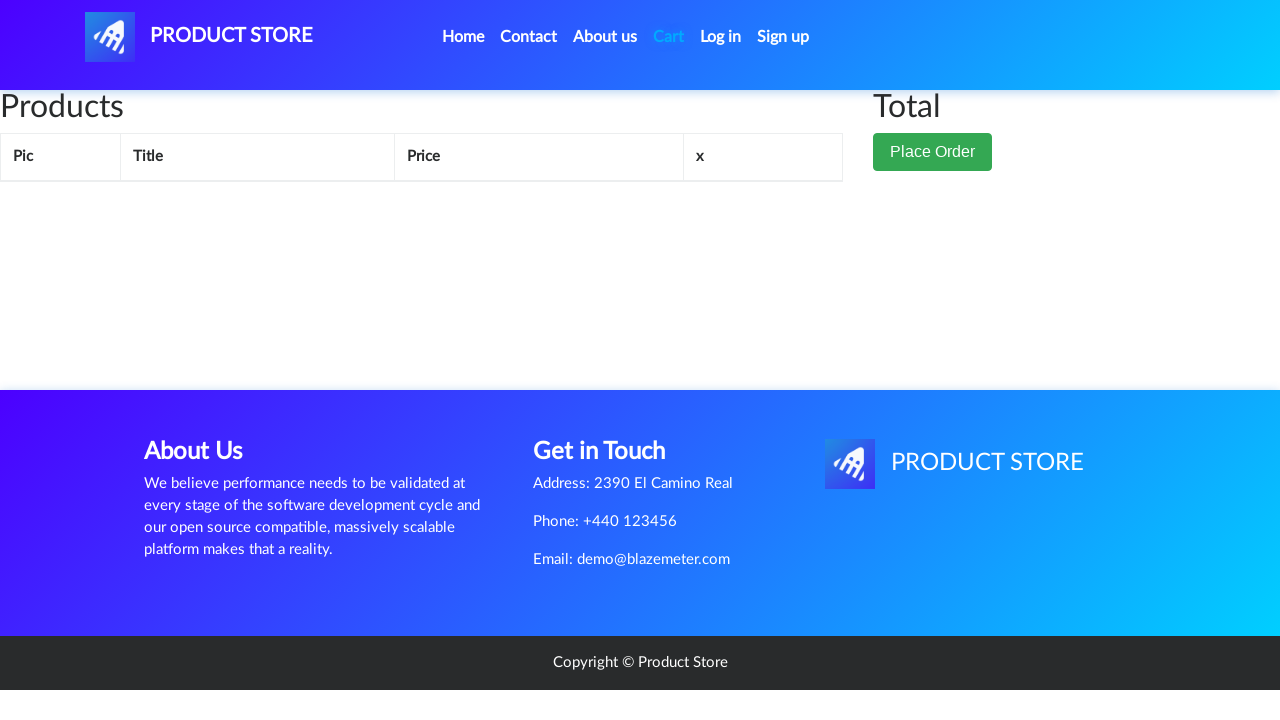

Verified Samsung Galaxy S6 is visible in the cart
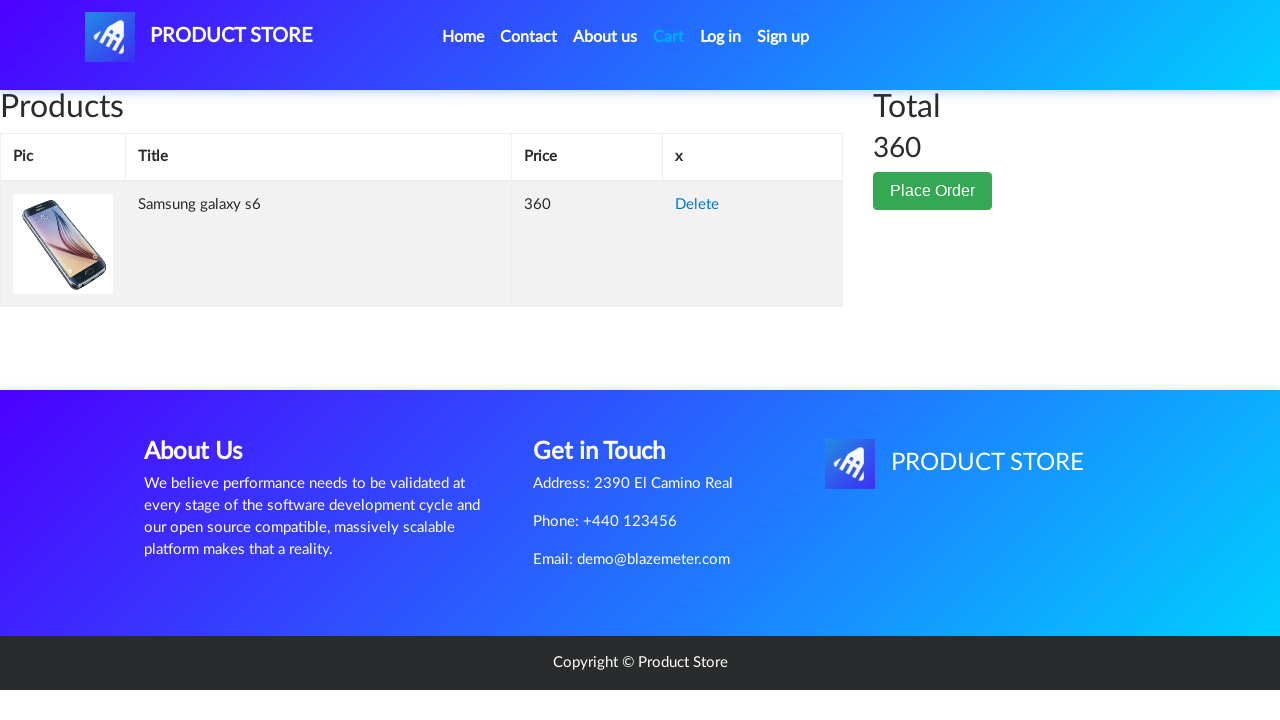

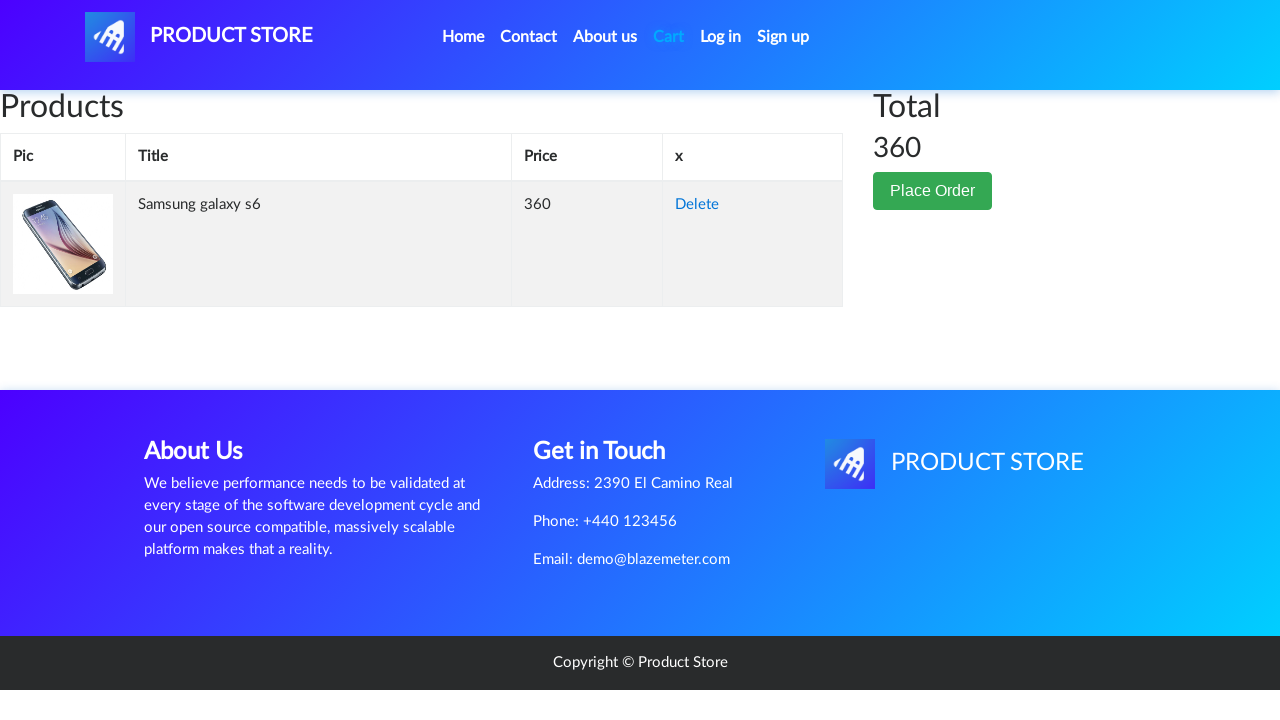